Tests clicking on the yellow button on the class attribute testing page

Starting URL: http://uitestingplayground.com/classattr

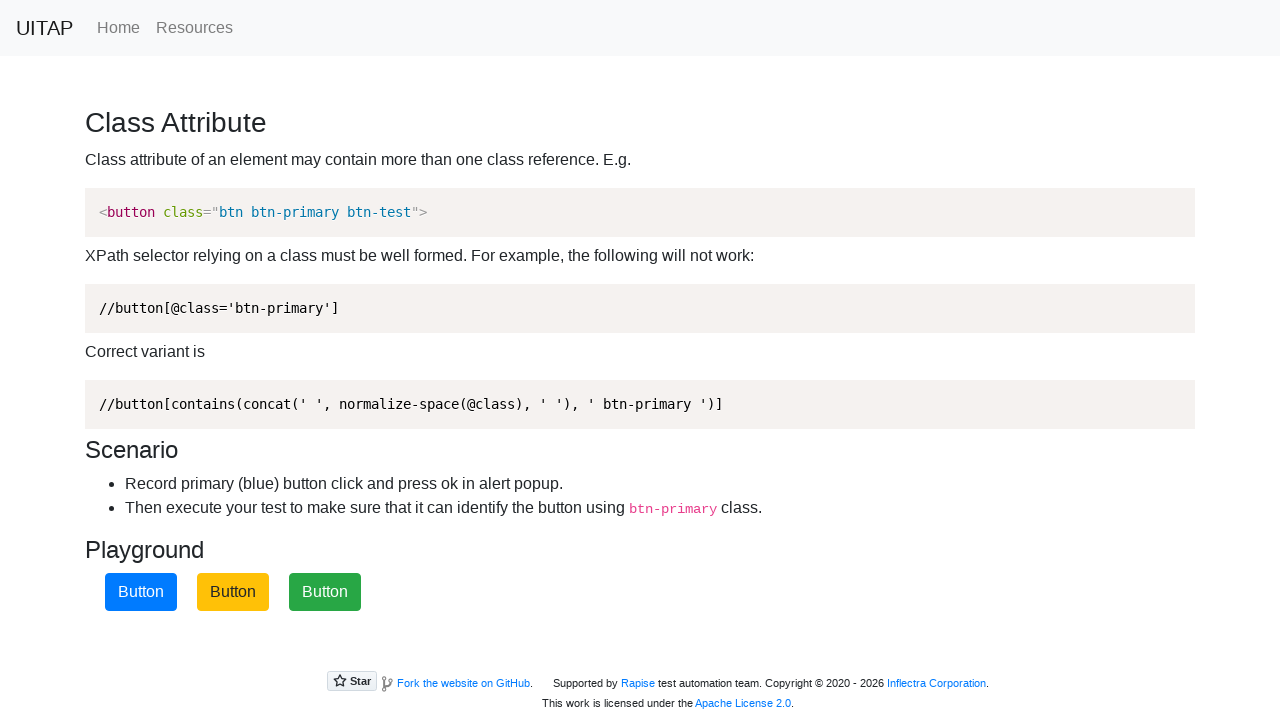

Navigated to class attribute testing page
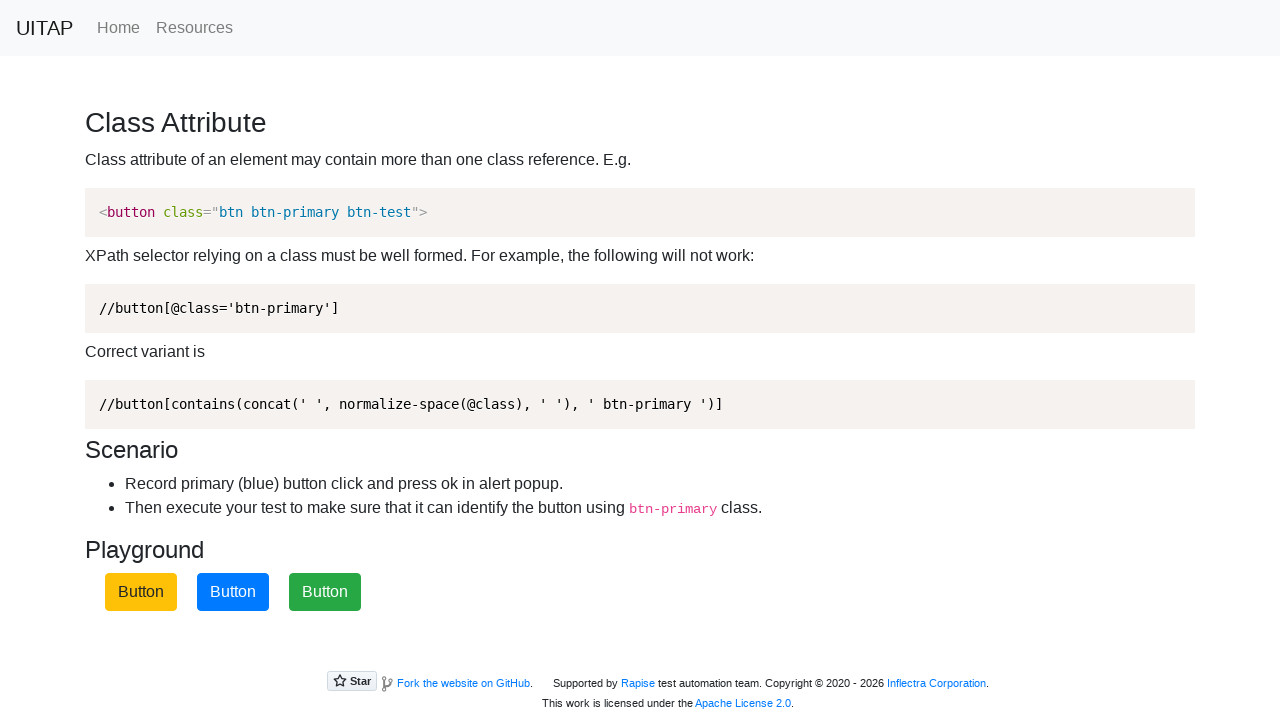

Clicked on yellow button at (141, 592) on .btn.btn-warning
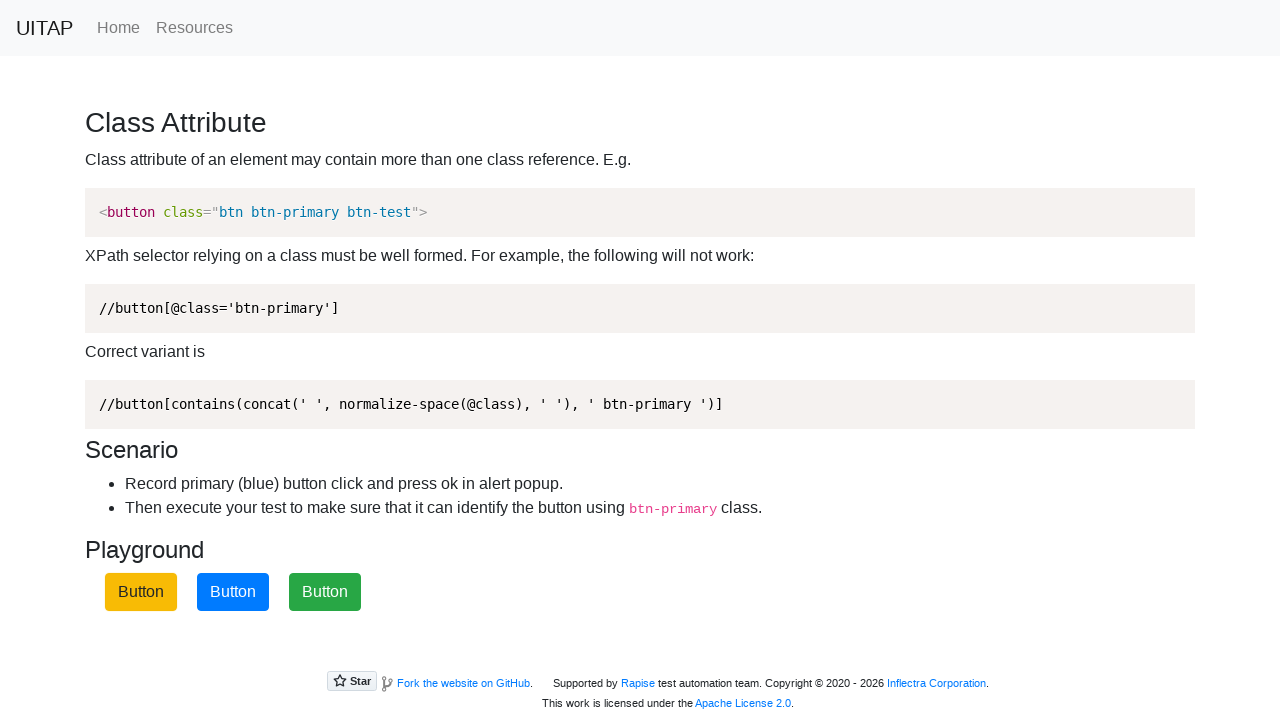

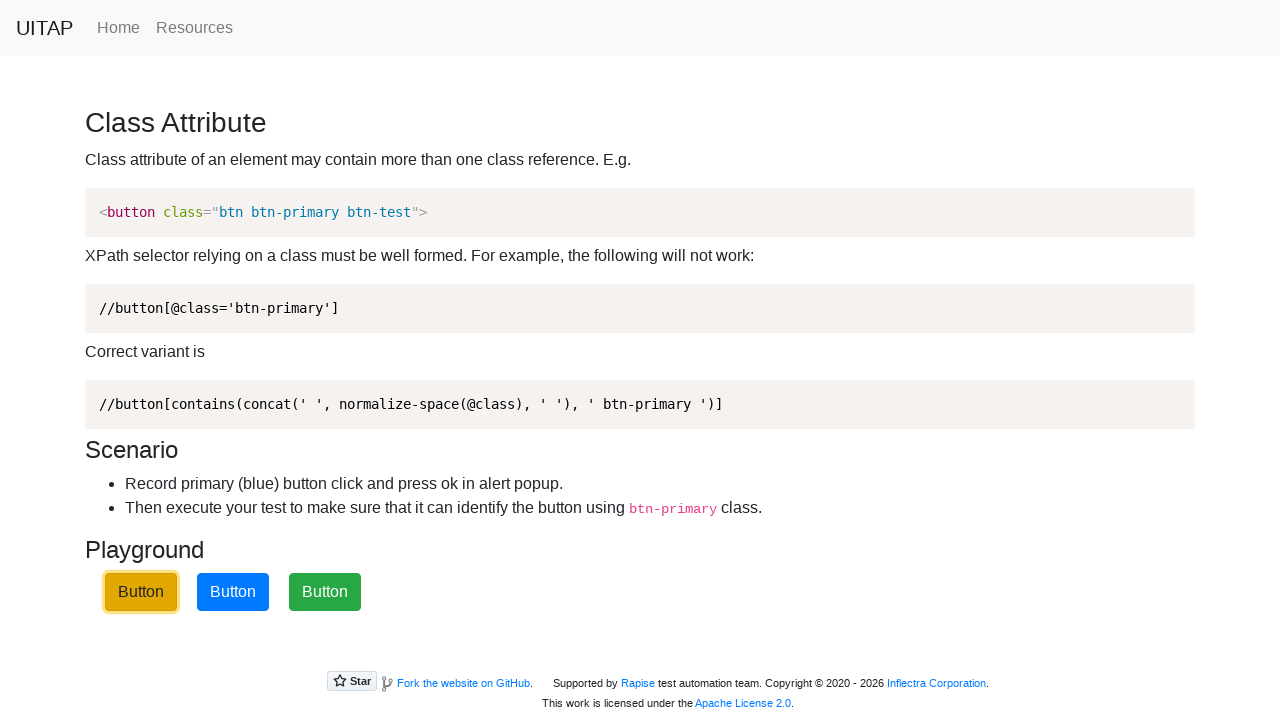